Tests opening a new browser window by clicking the window button, switching to the new window to read content, and switching back to the parent window

Starting URL: https://demoqa.com/browser-windows

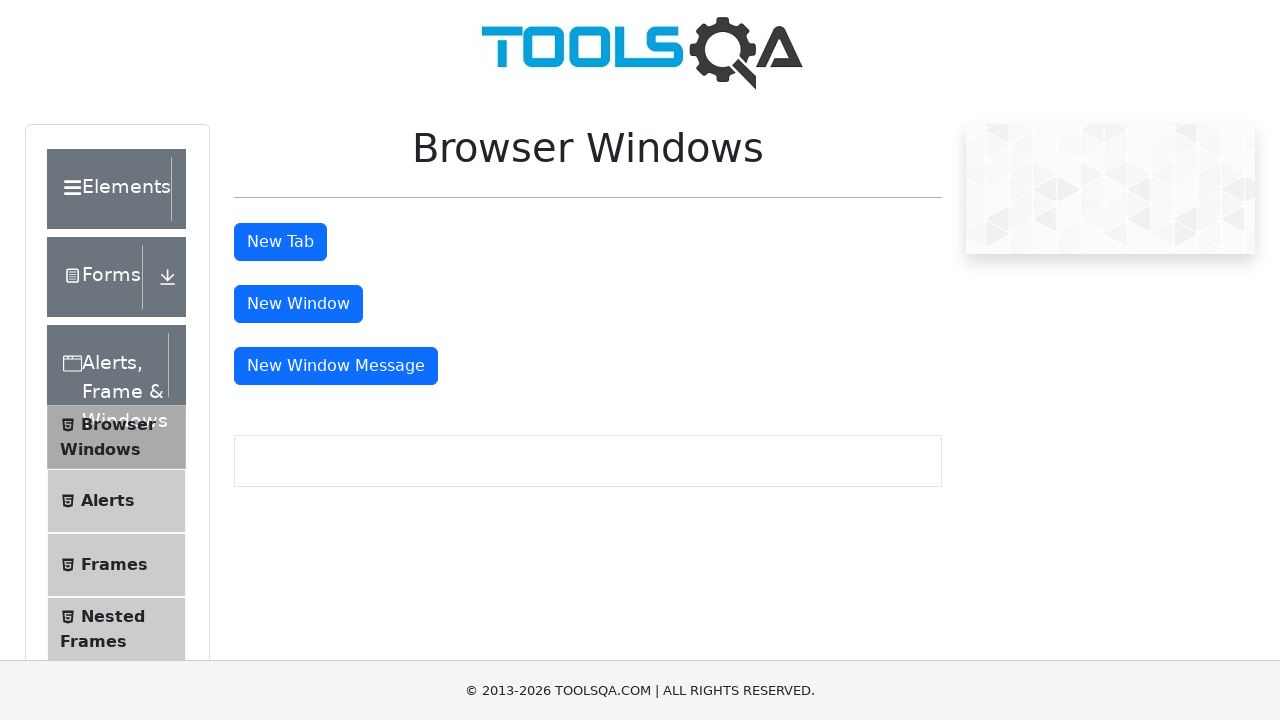

Clicked window button and new window opened at (298, 304) on xpath=//button[@id='windowButton']
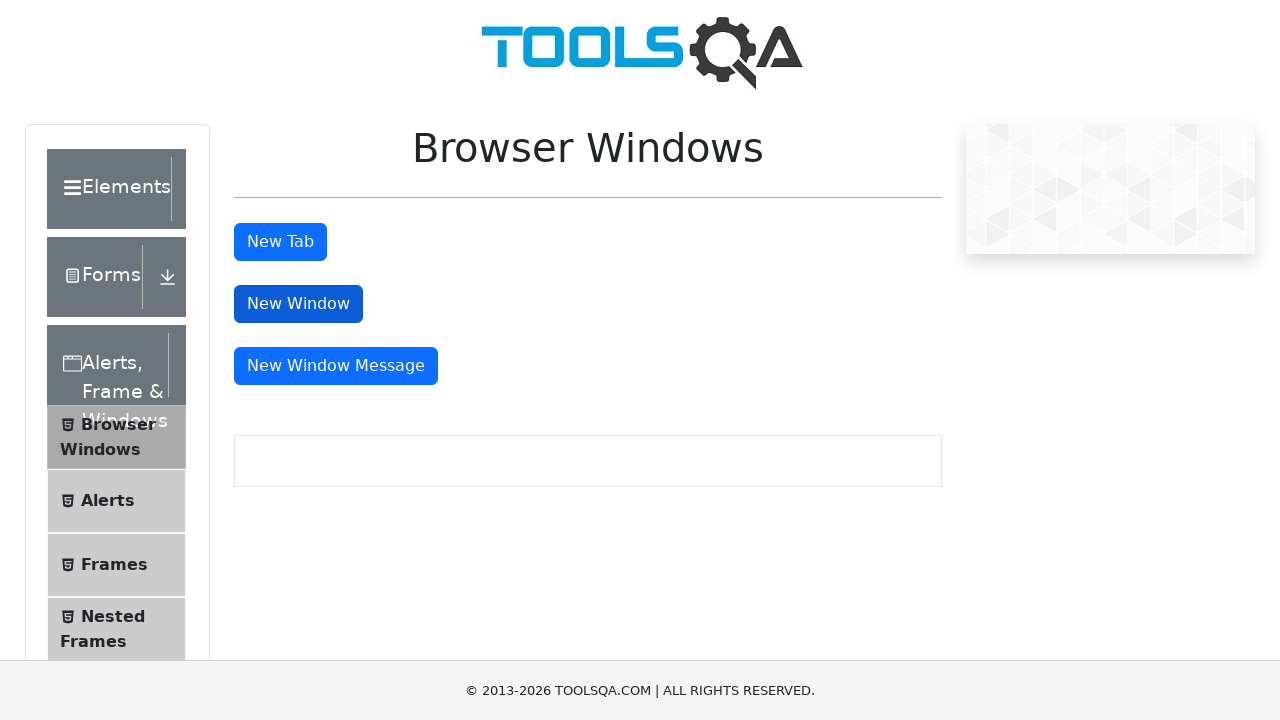

New window loaded and heading selector found
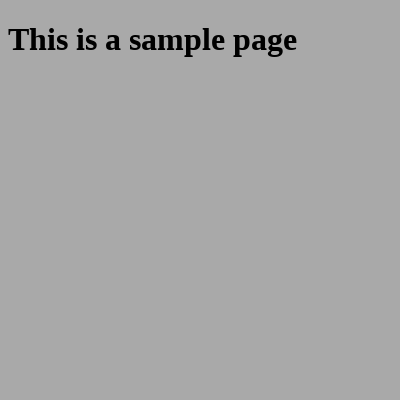

Read heading text from new window: 'This is a sample page'
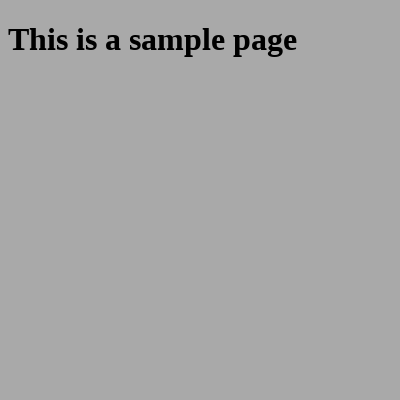

Switched back to parent window
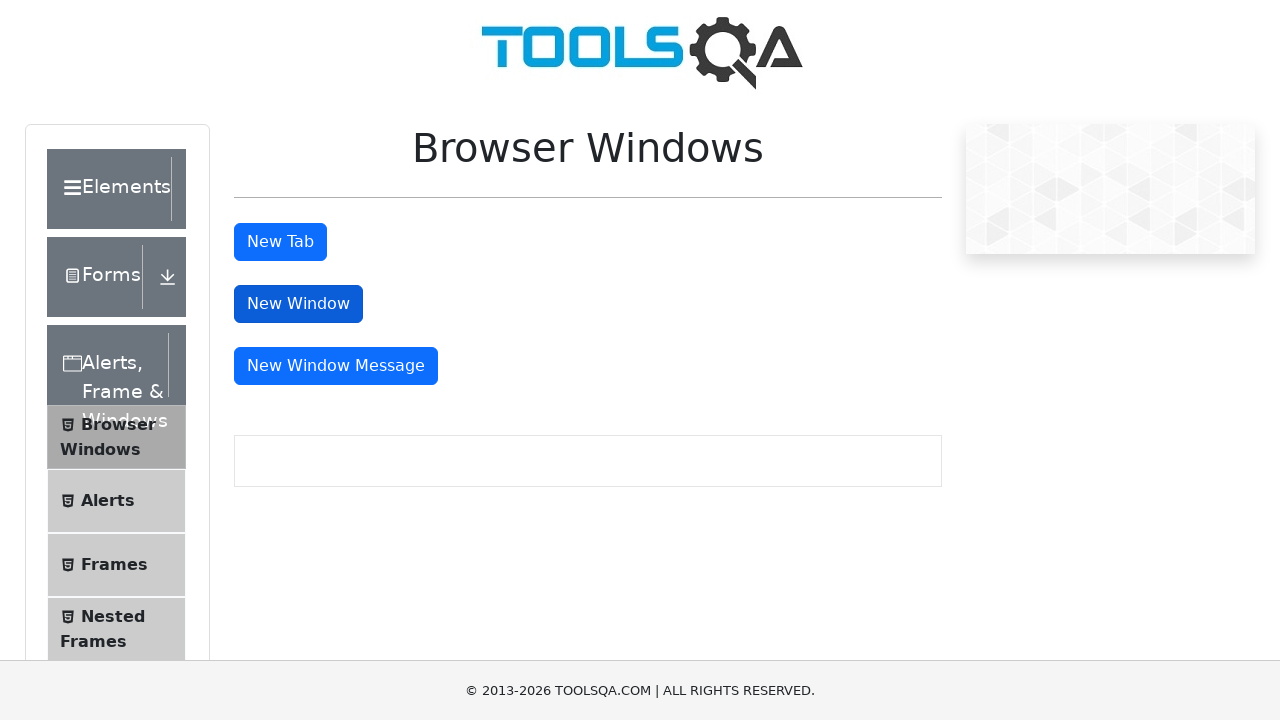

Closed the new window
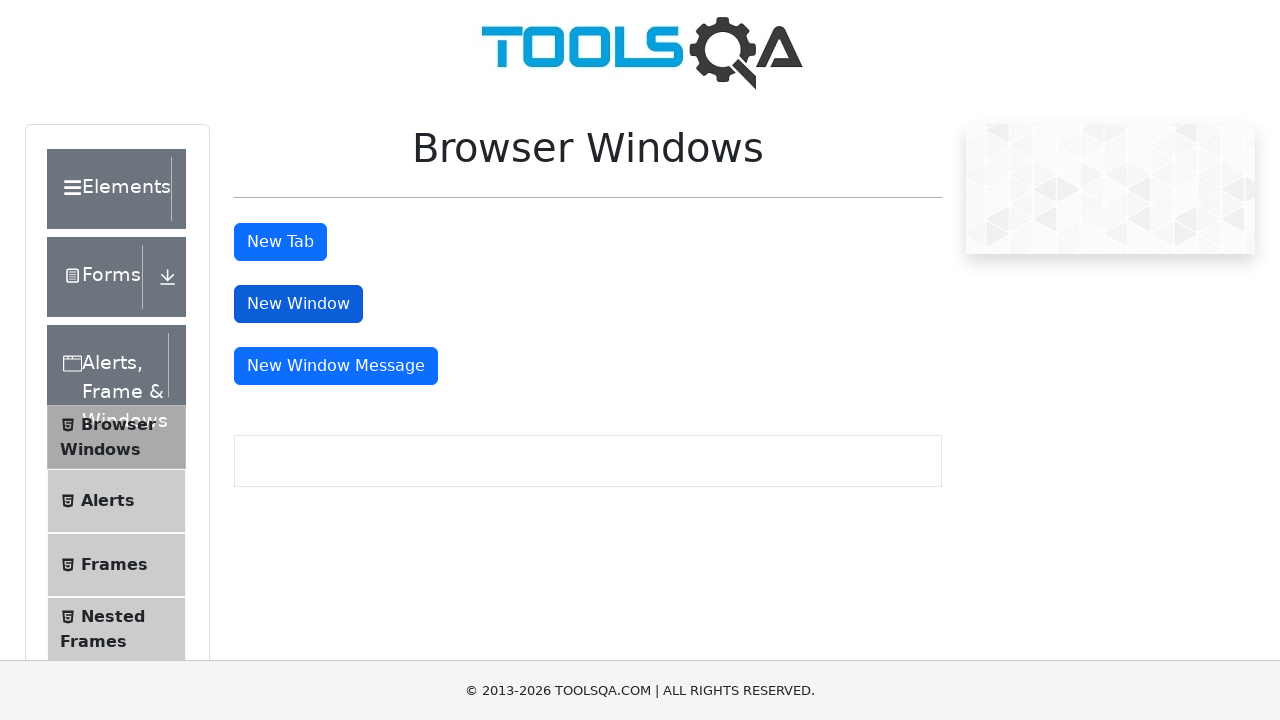

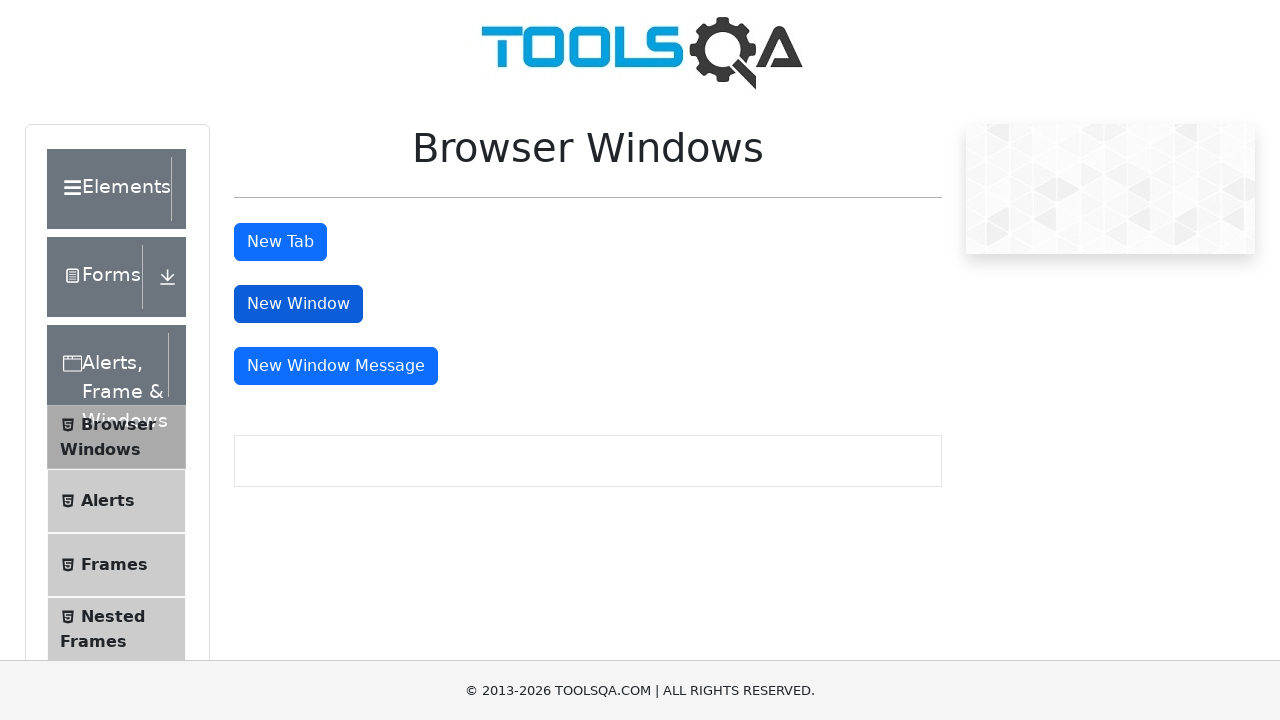